Tests modal popup functionality by opening a modal and then closing it using JavaScript execution

Starting URL: http://formy-project.herokuapp.com/modal

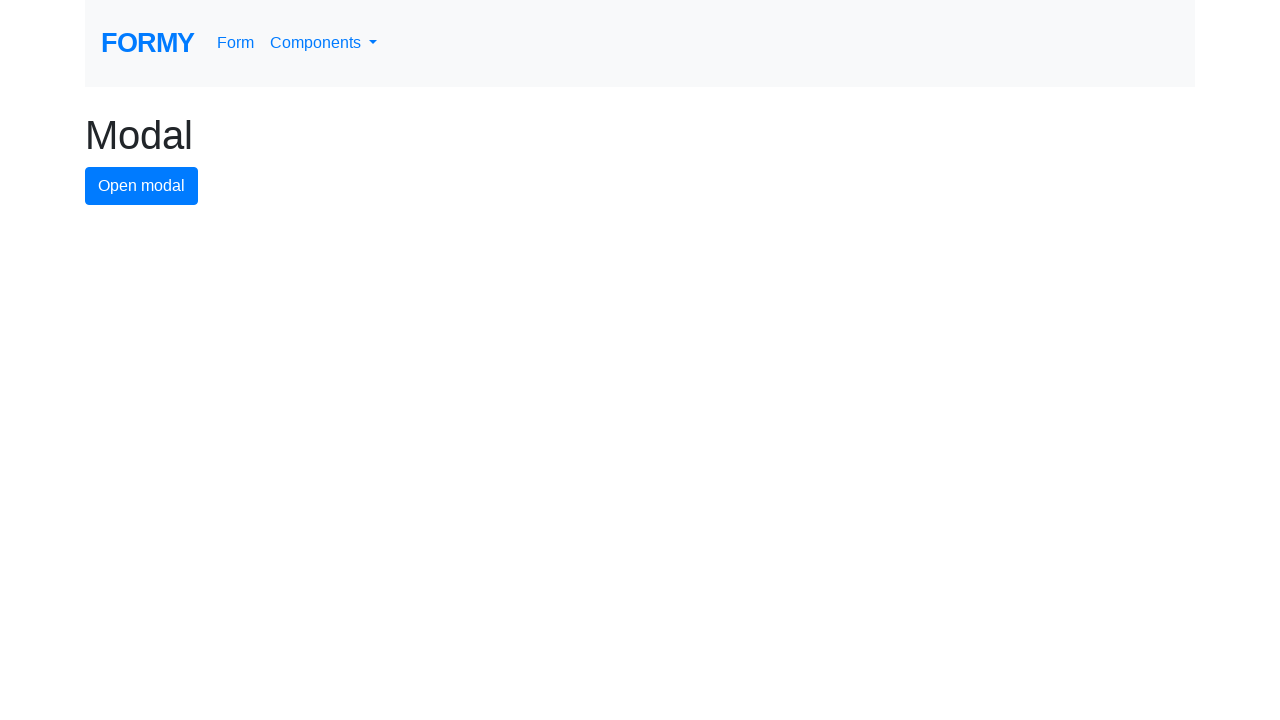

Clicked modal button to open modal popup at (142, 186) on #modal-button
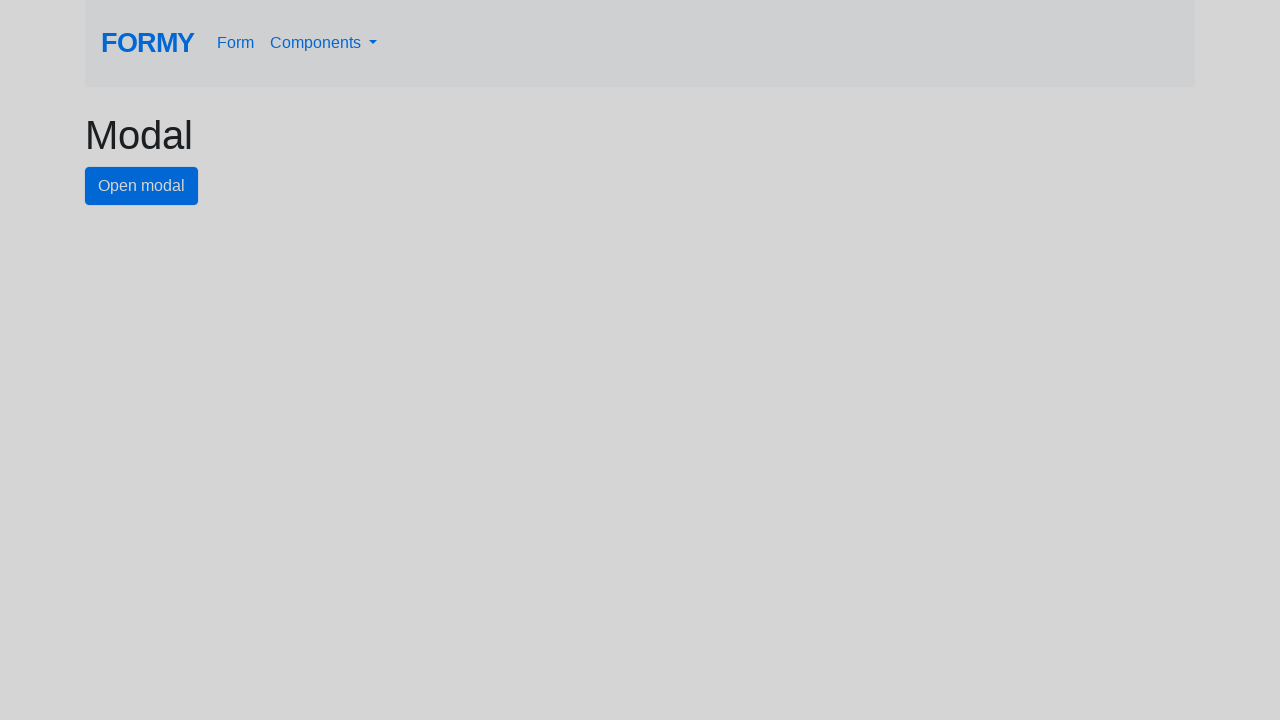

Modal opened and close button became visible
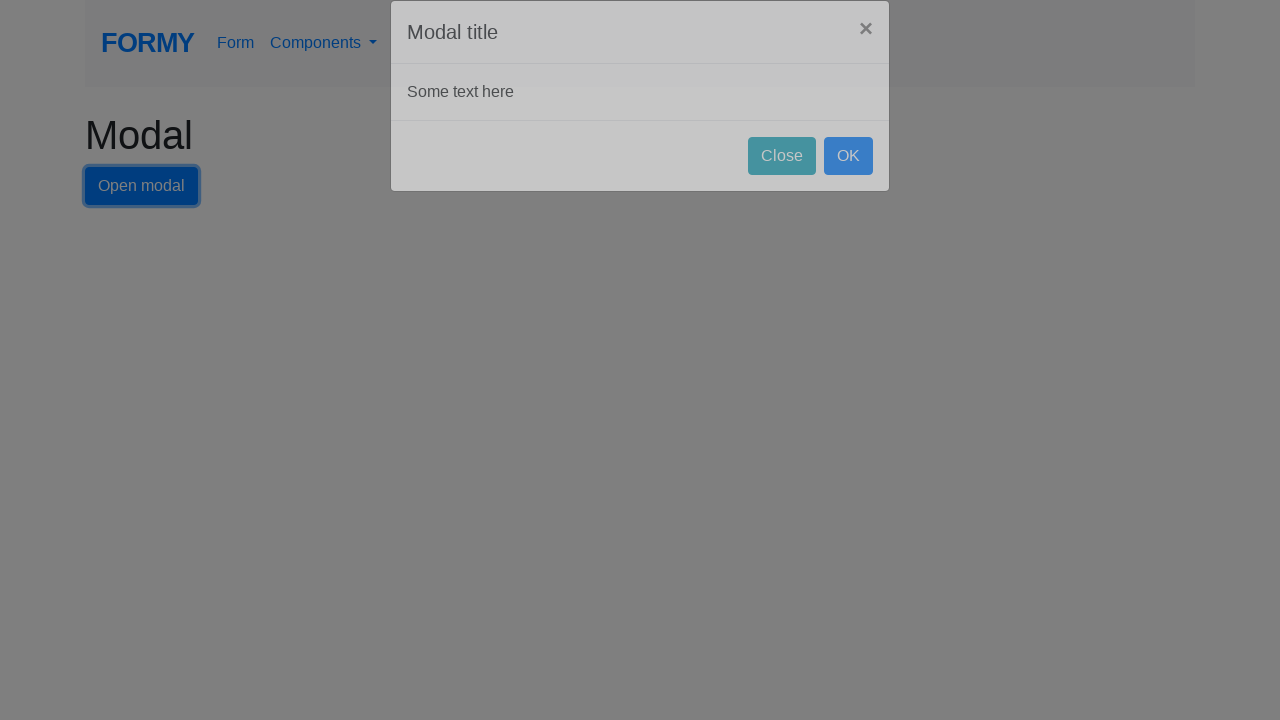

Executed JavaScript to close modal by clicking close button
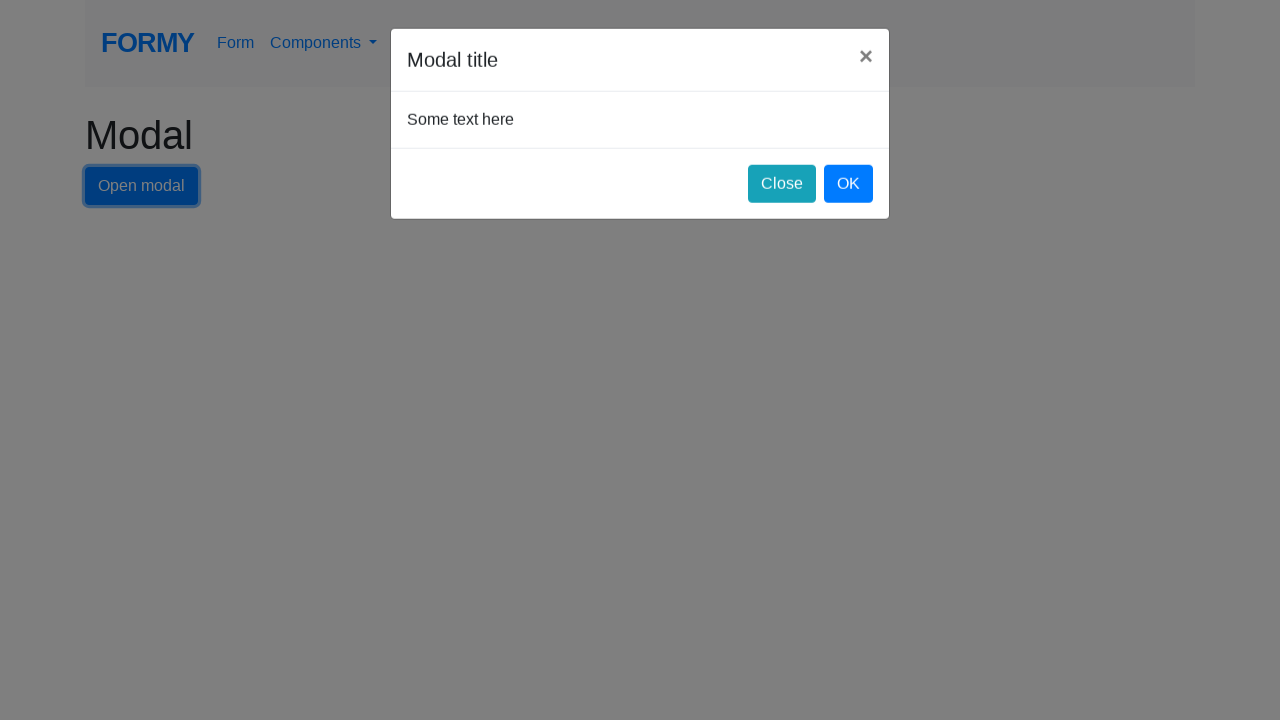

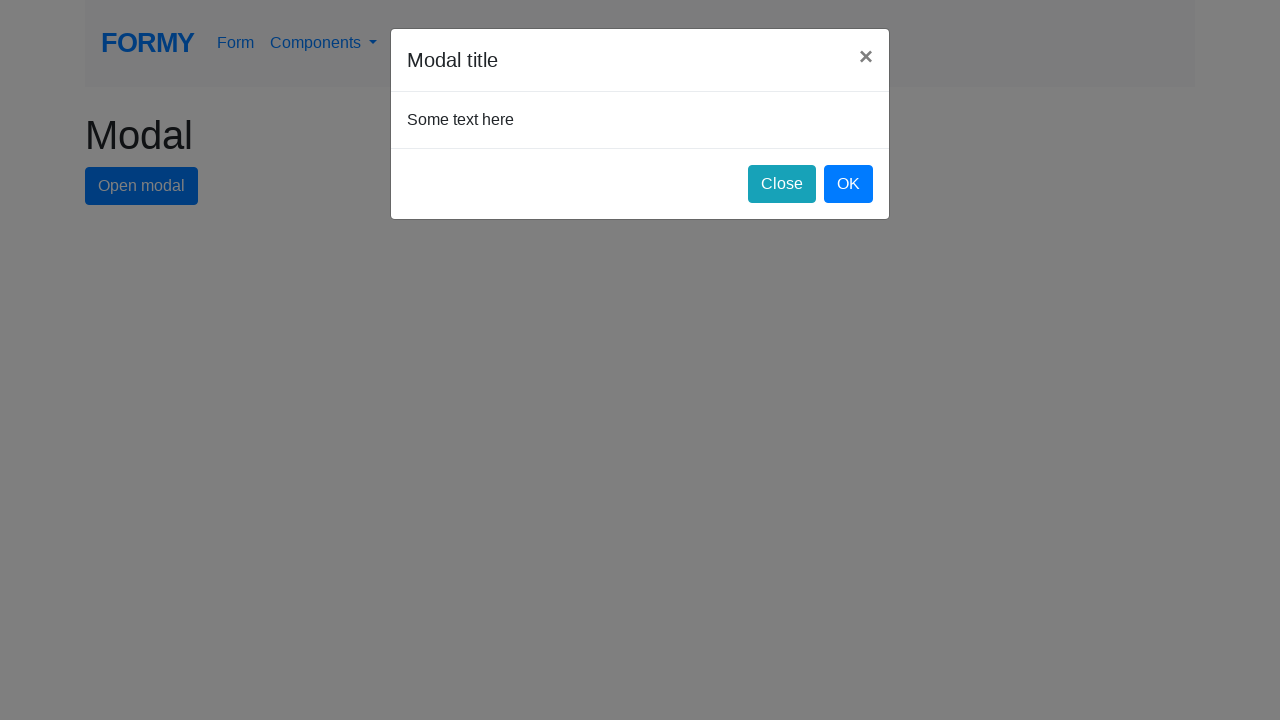